Tests multiple window handling by opening a new window, interacting with it, closing it, and returning to the parent window

Starting URL: https://www.hyrtutorials.com/p/window-handles-practice.html

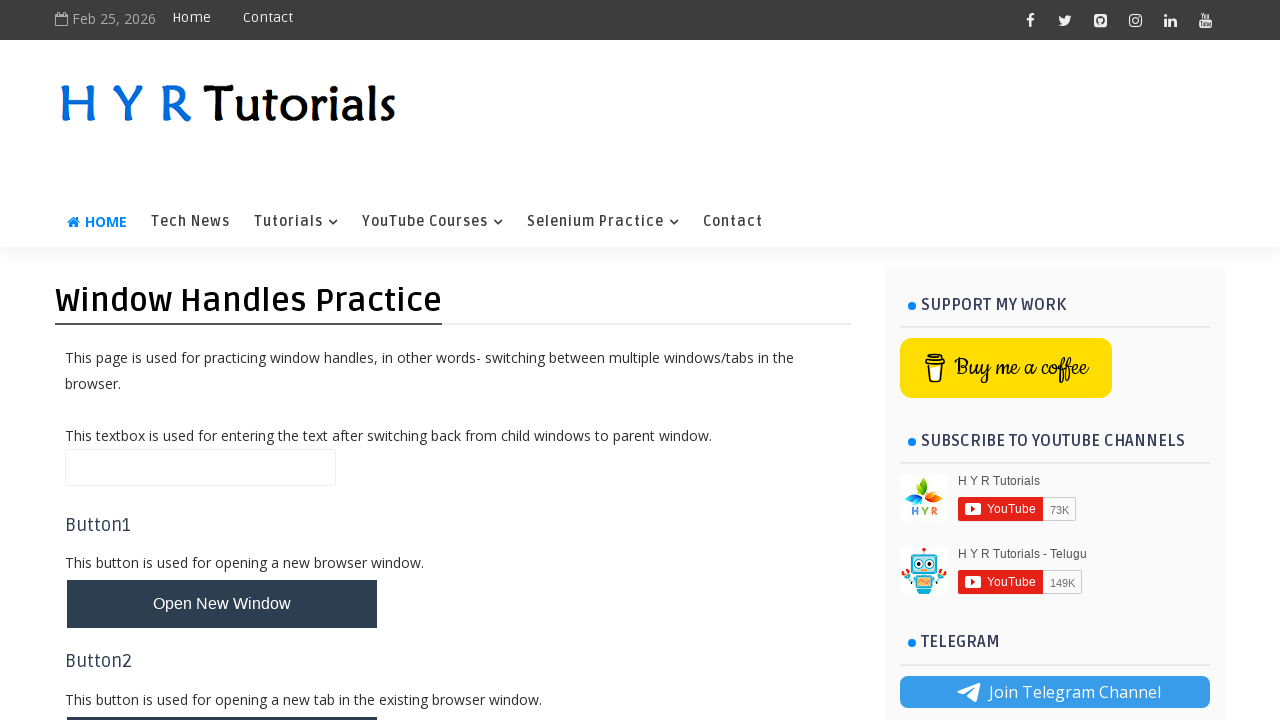

Clicked button to open new window at (222, 604) on button#newWindowBtn
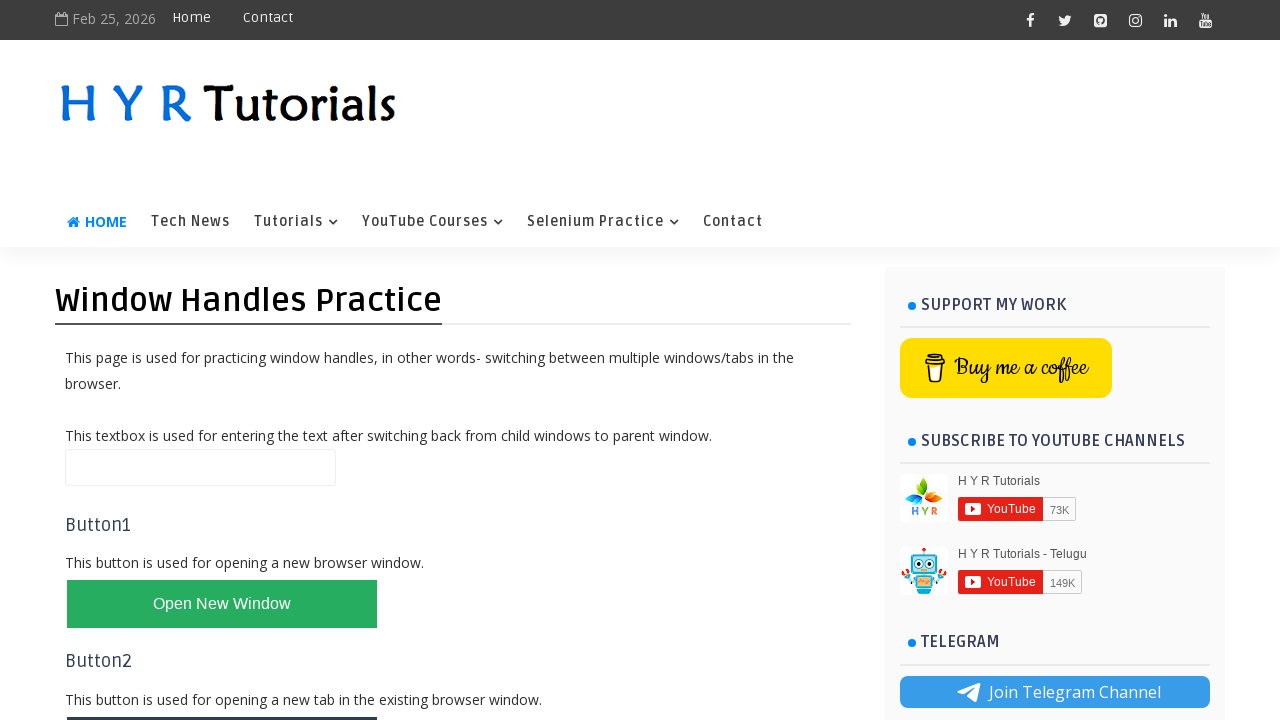

Waited for new window to open
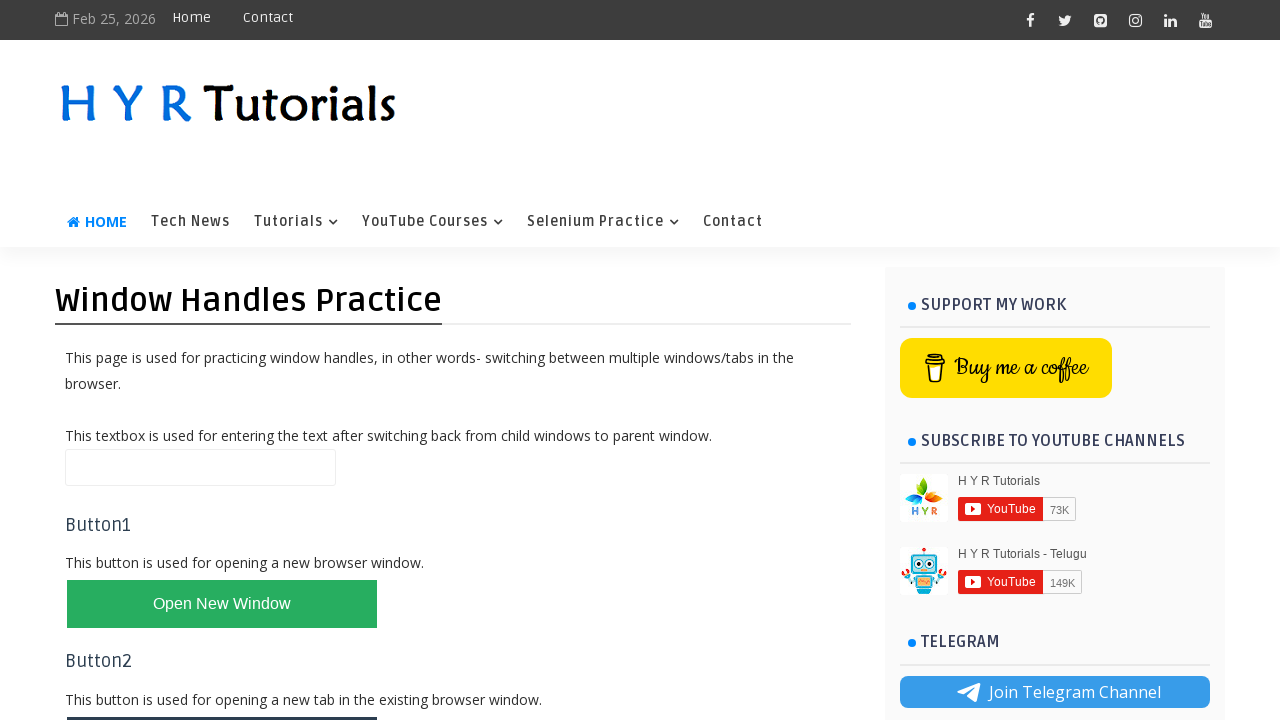

Retrieved all open pages from context
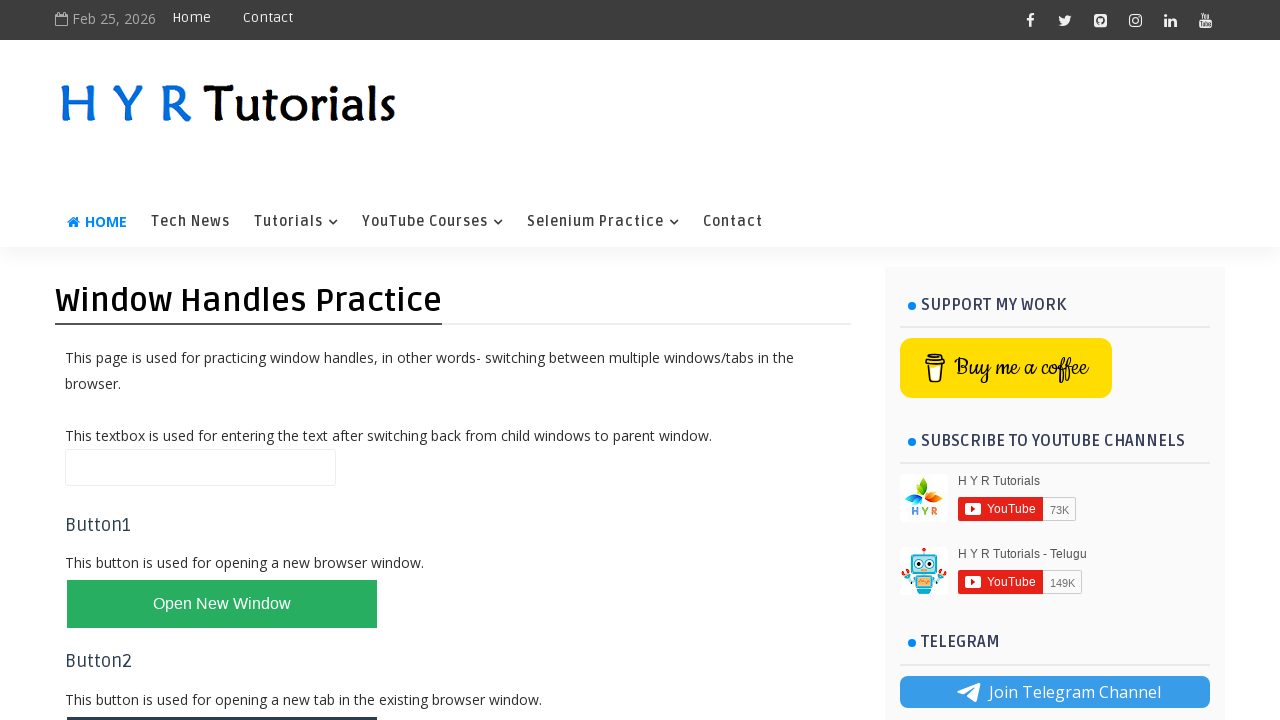

Switched to new window
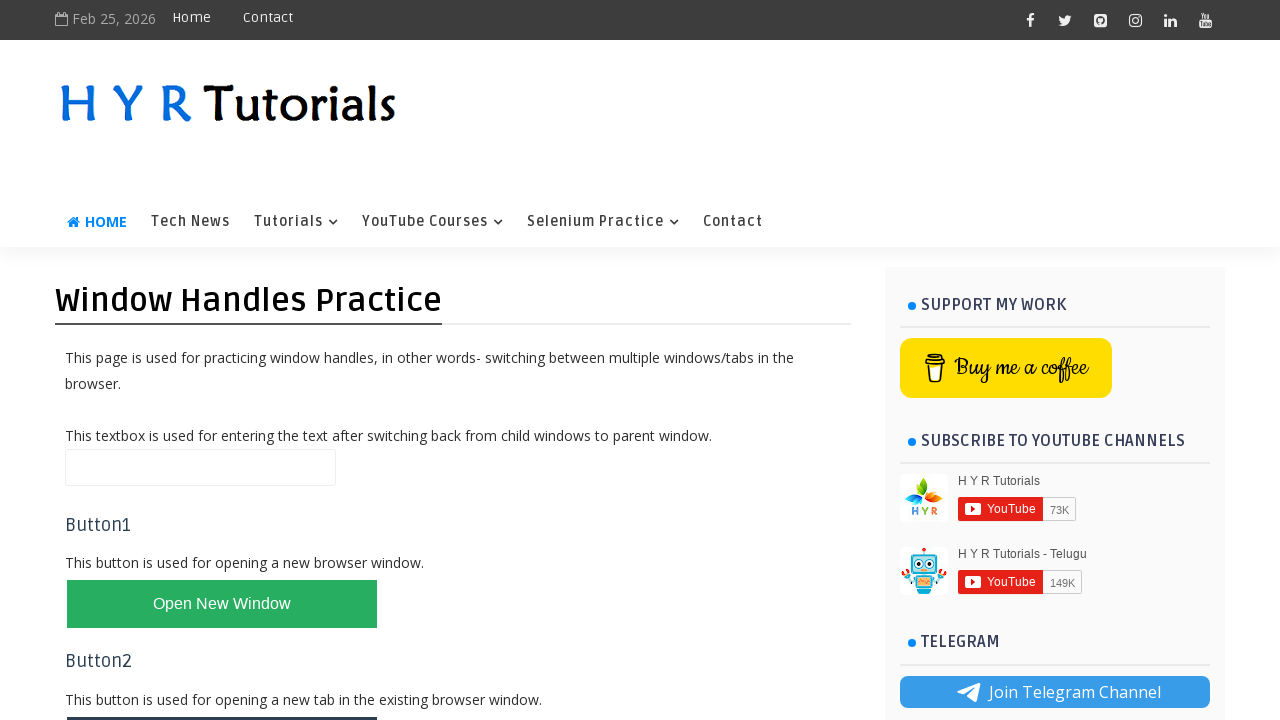

Filled first name field with 'Bala' in new window on input#firstName
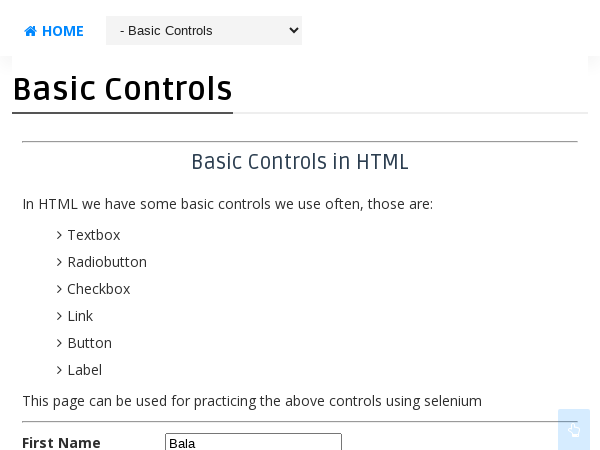

Closed new window
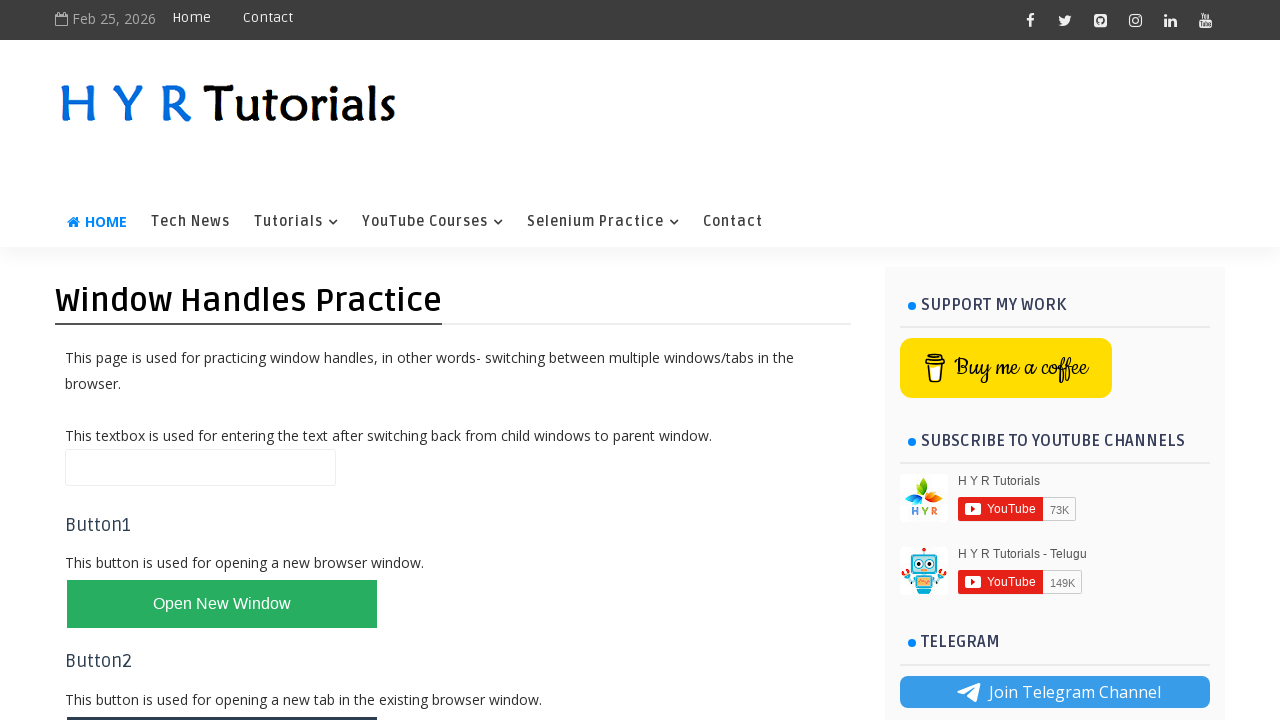

Filled name field with 'Iam Back to parent window' in parent window on input#name
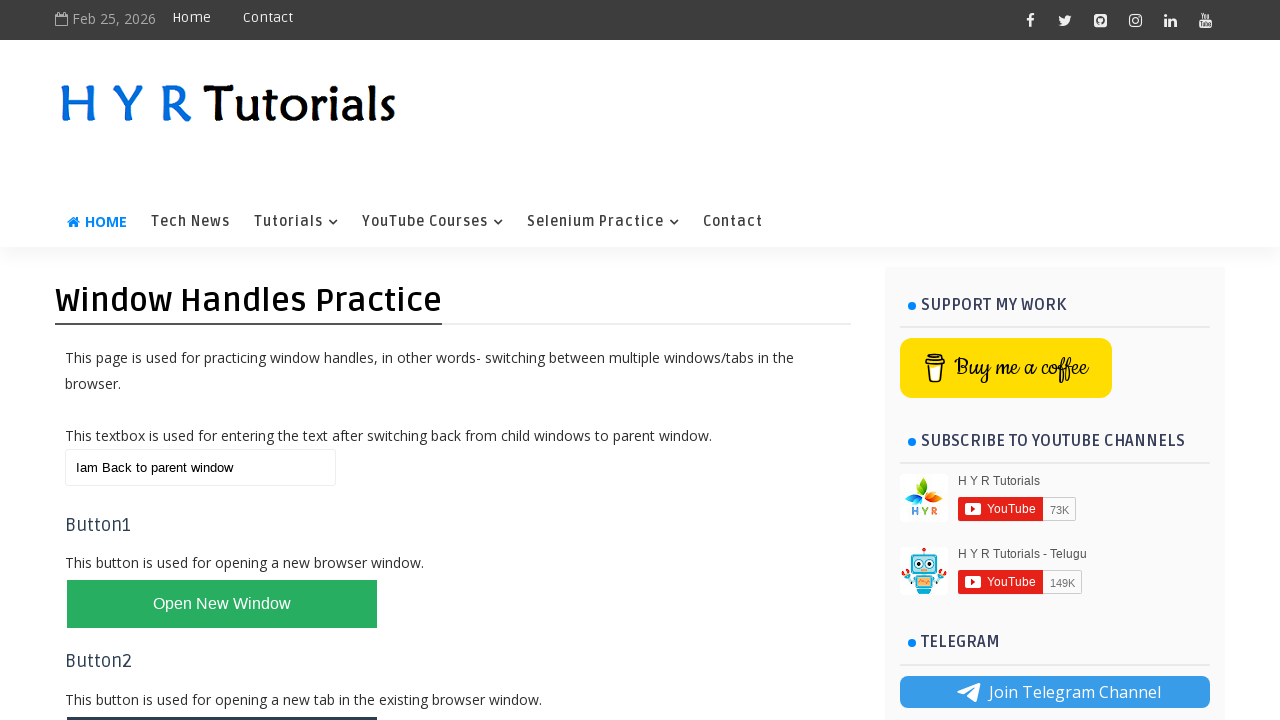

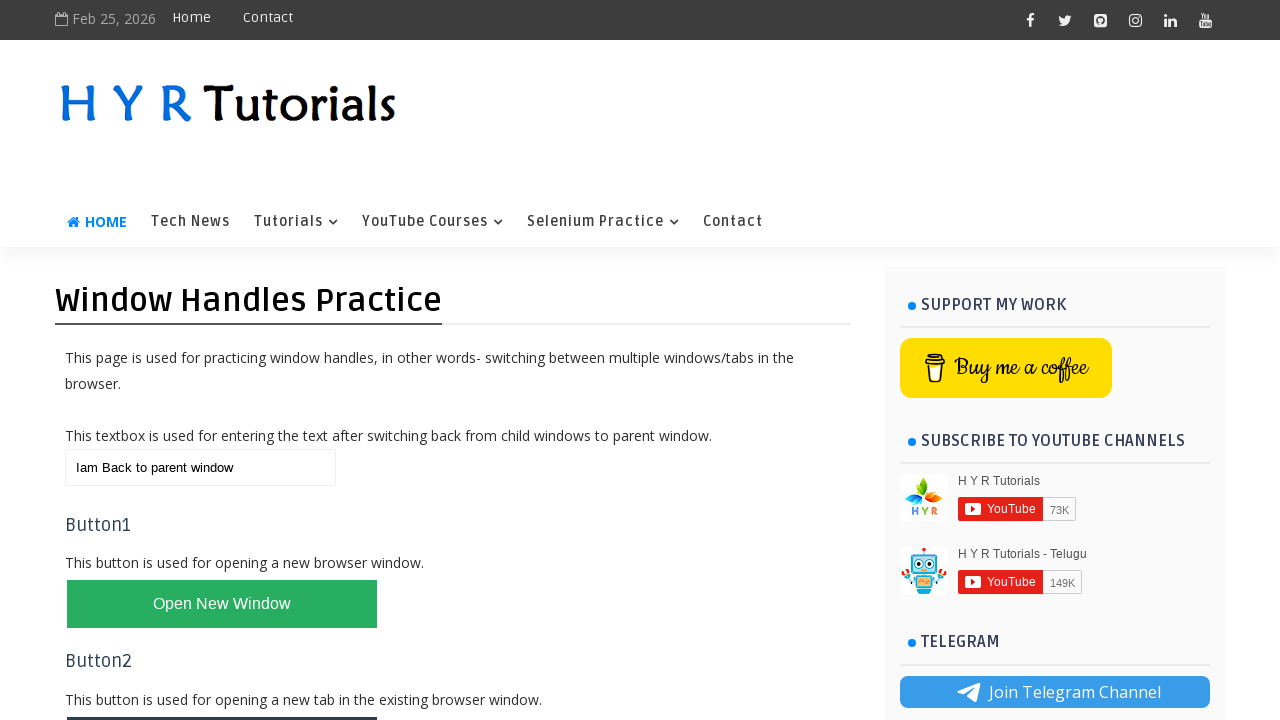